Tests that attempting to find a dynamically added element immediately after clicking fails, demonstrating the need for wait strategies

Starting URL: https://www.selenium.dev/selenium/web/dynamic.html

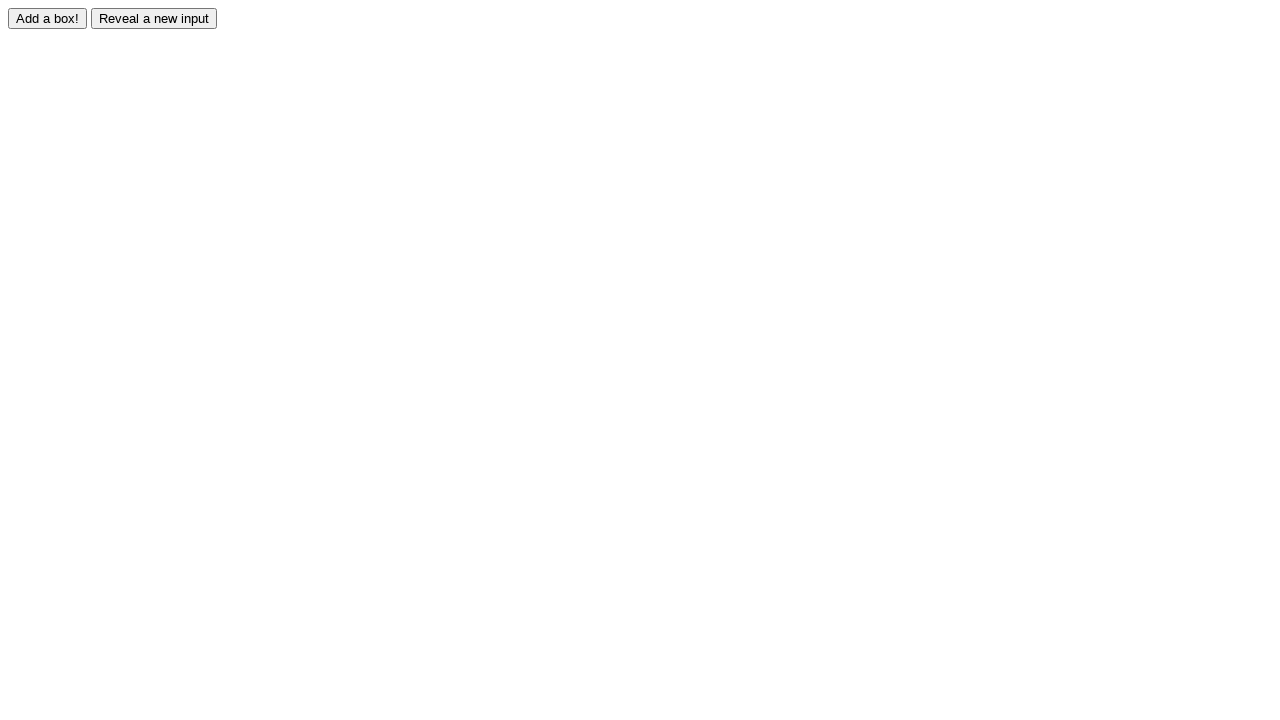

Navigated to dynamic element test page
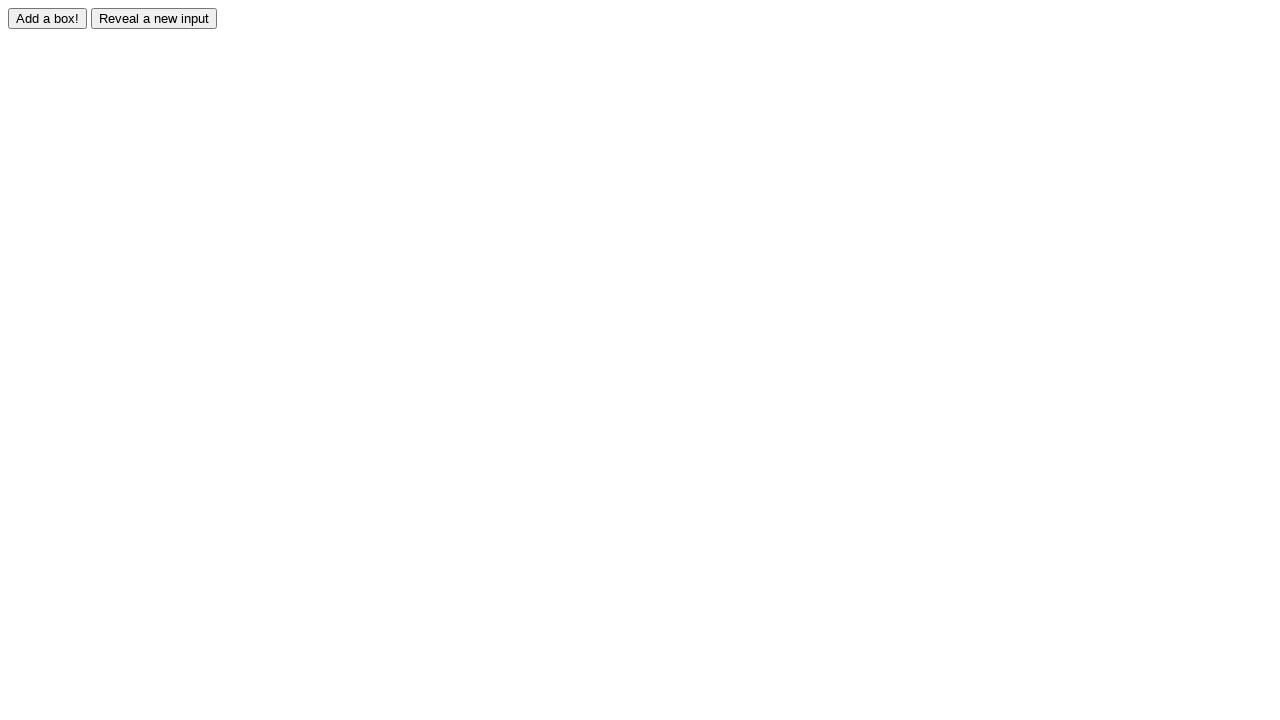

Clicked button to trigger dynamic element creation at (48, 18) on #adder
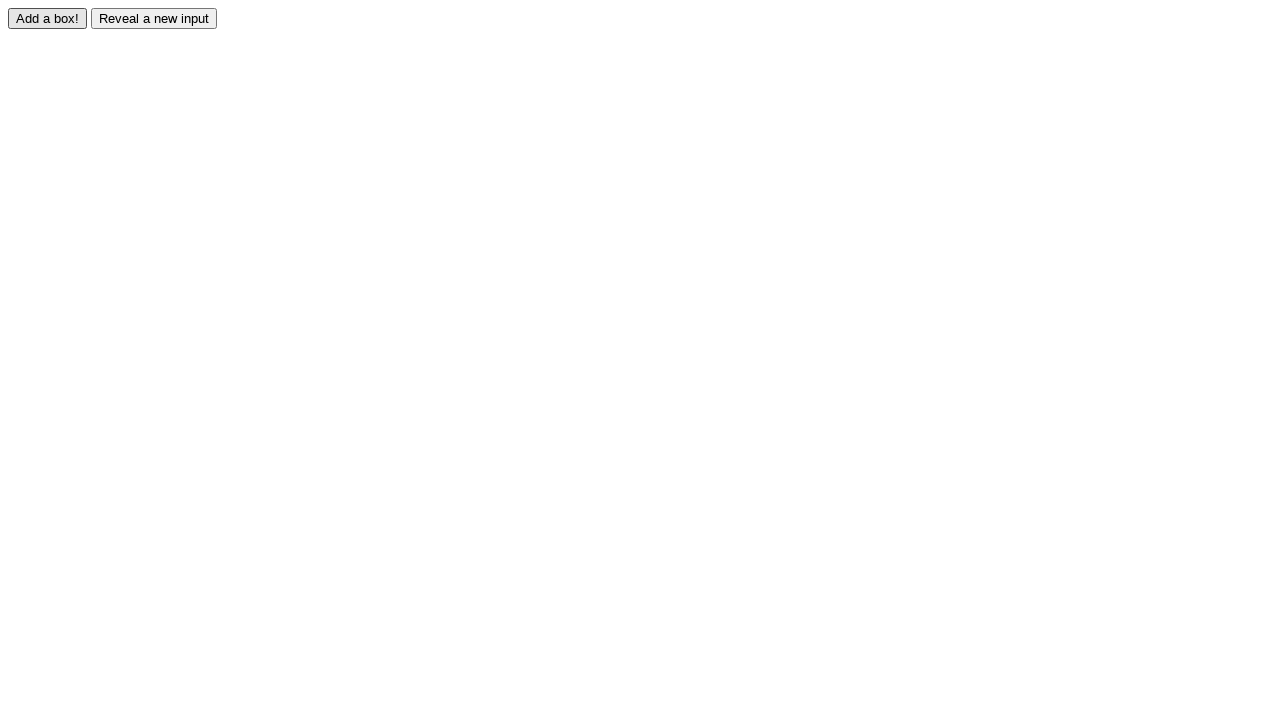

Located #box0 element selector
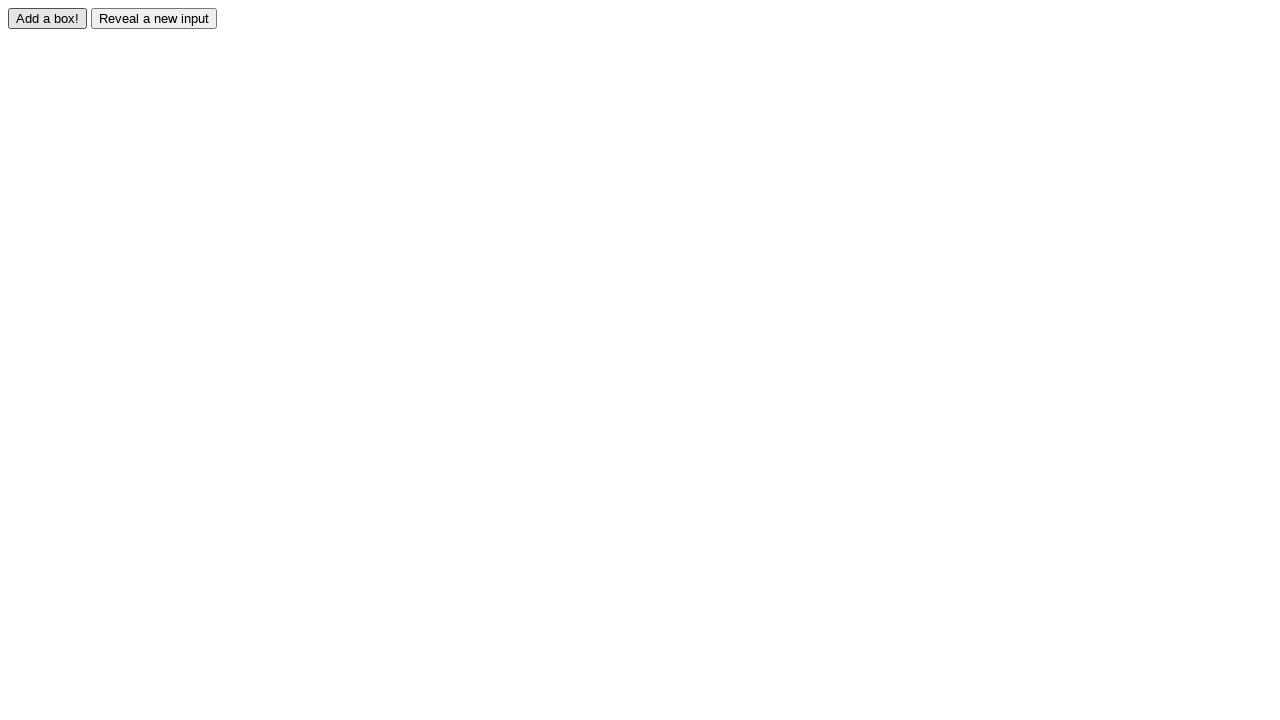

Verified that dynamically added element is not yet present (count == 0)
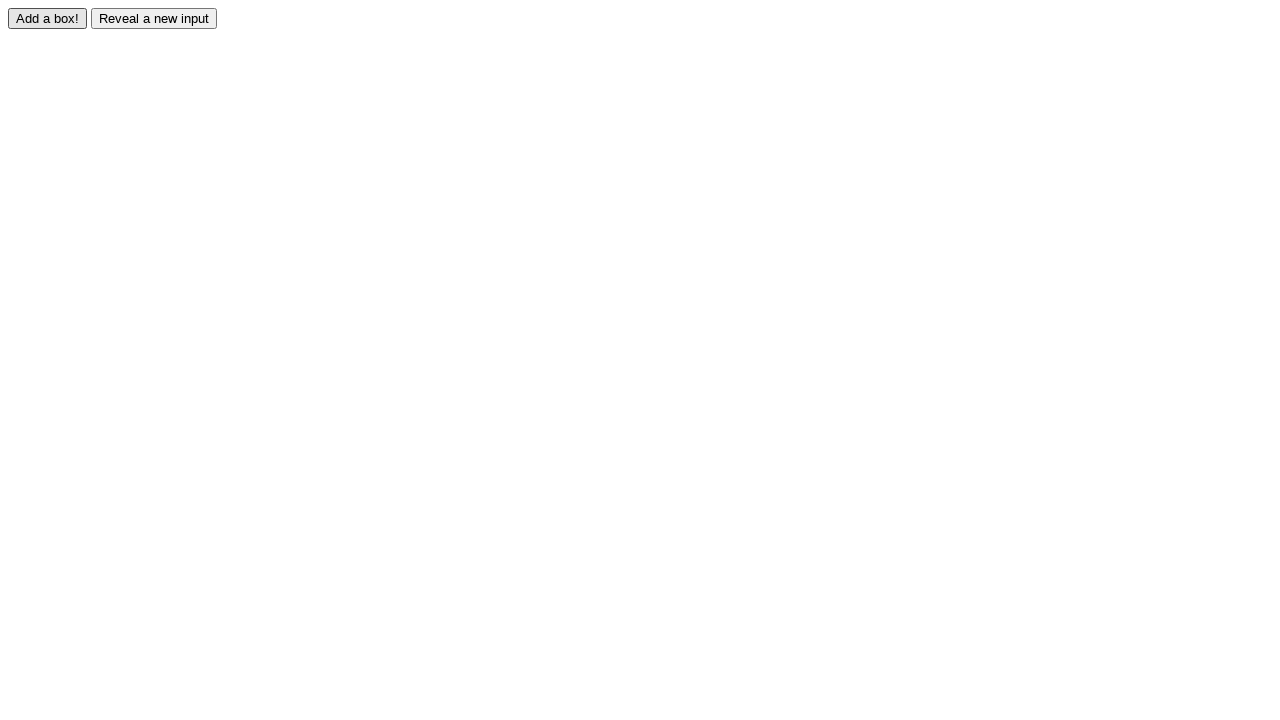

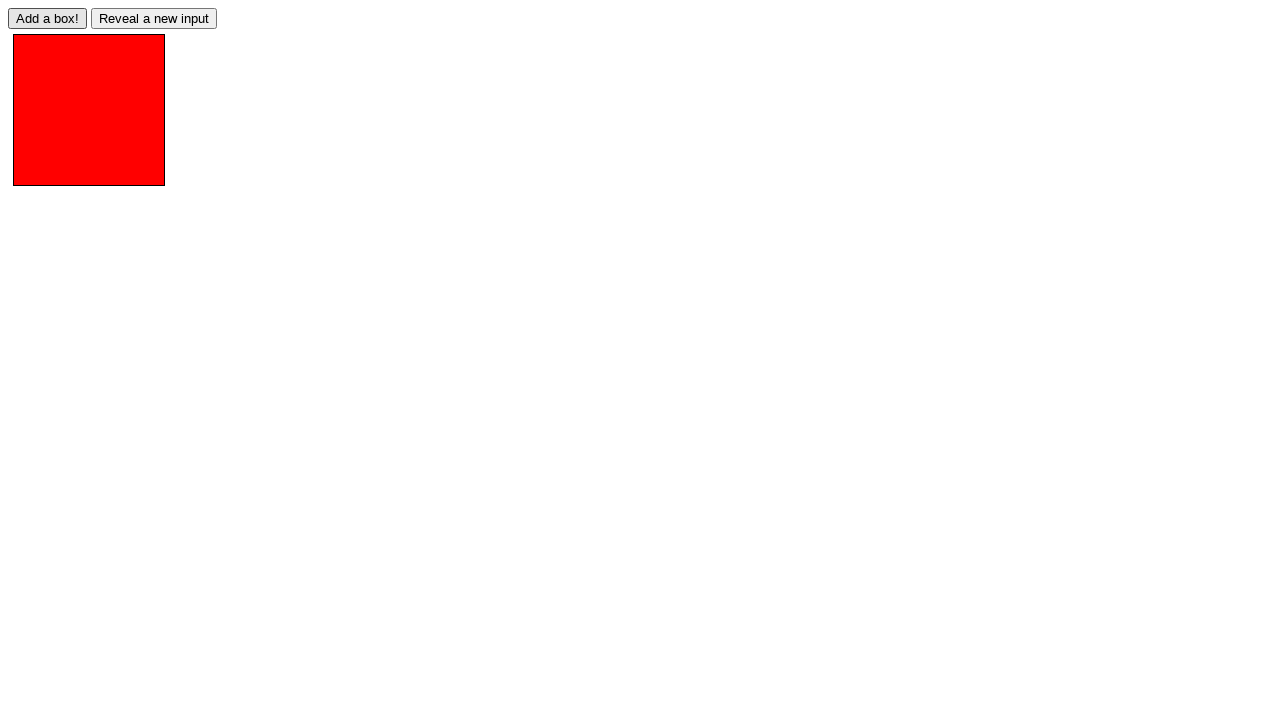